Tests dynamic element loading by clicking a start button and waiting for the element to become visible

Starting URL: https://the-internet.herokuapp.com/dynamic_loading/2

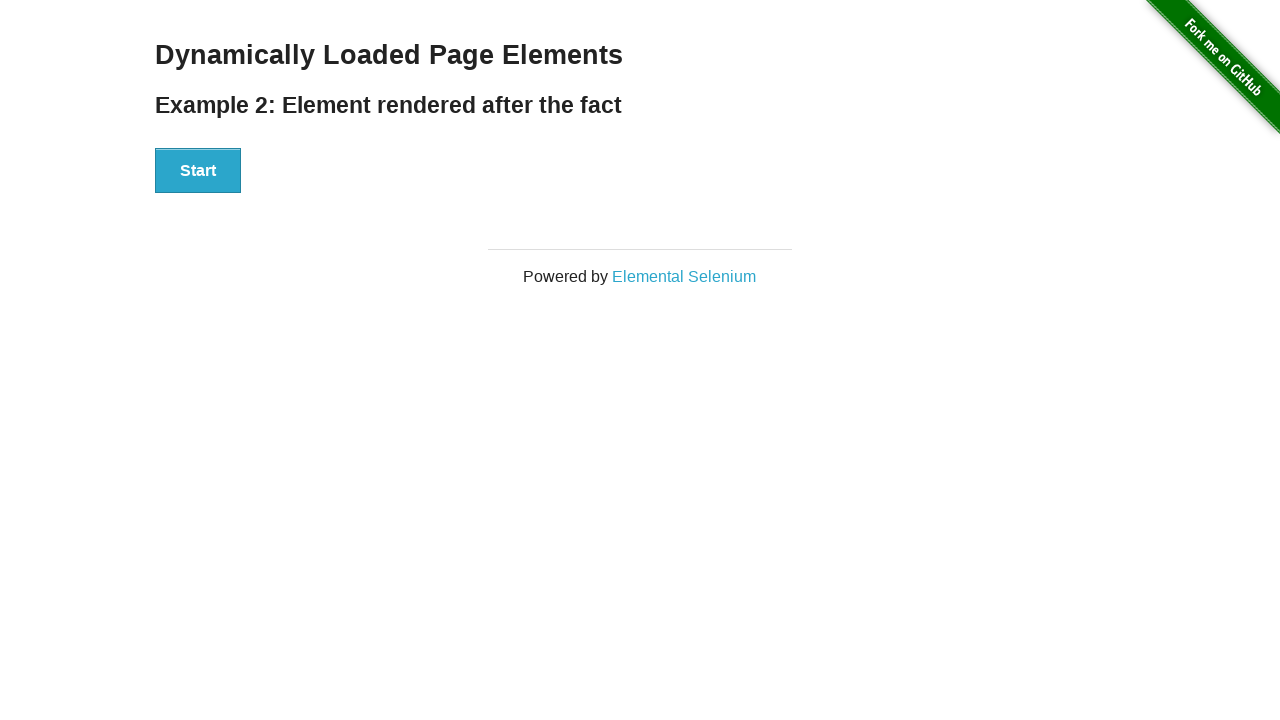

Clicked start button to trigger dynamic element loading at (198, 171) on button
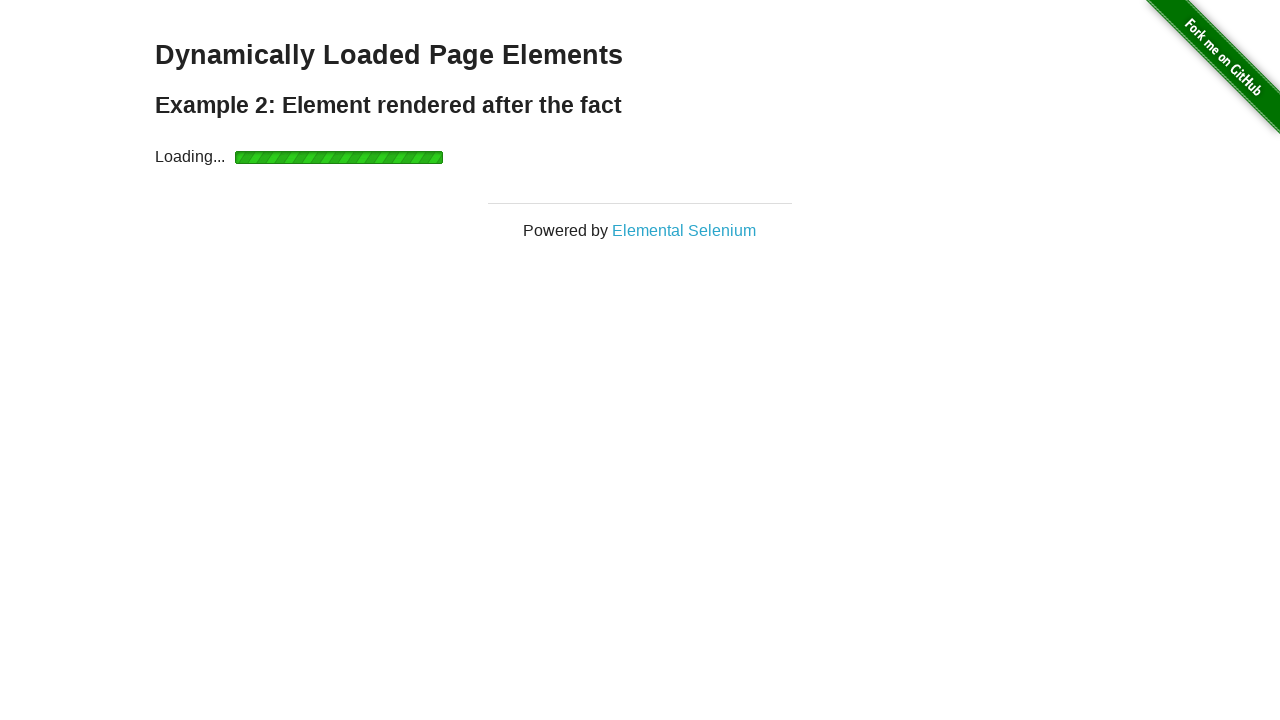

Waited for dynamically loaded element to become visible
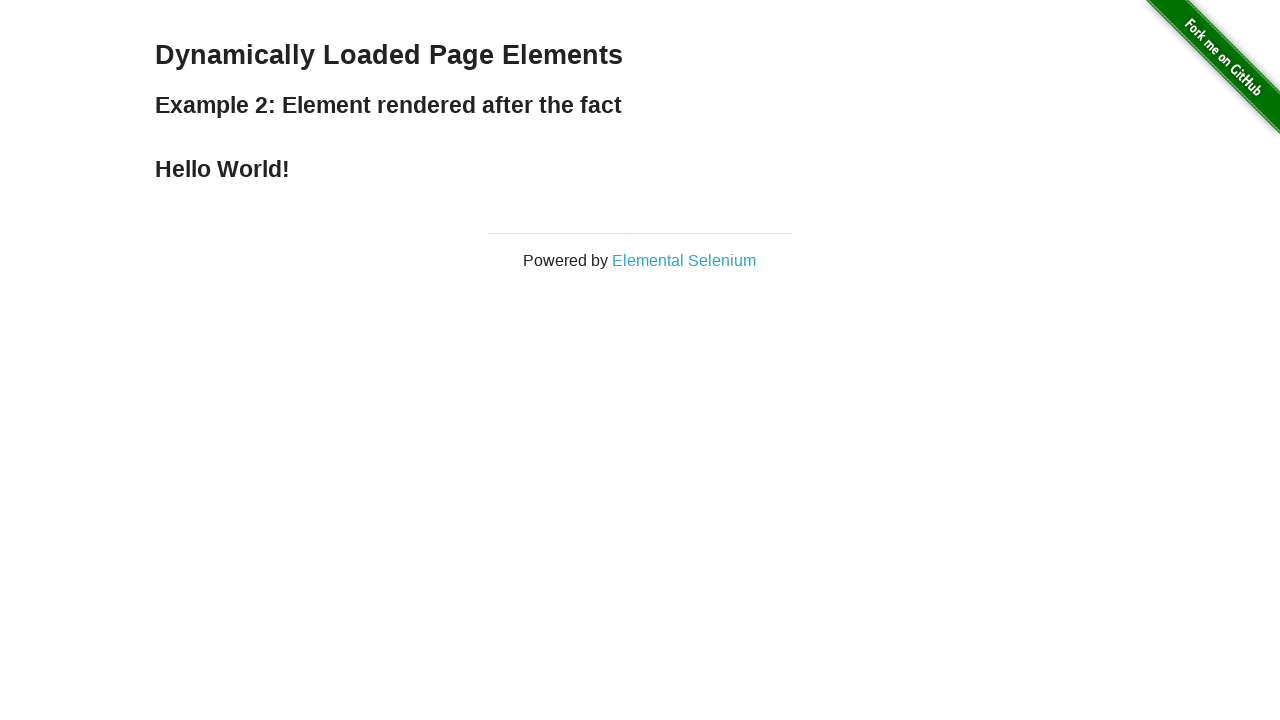

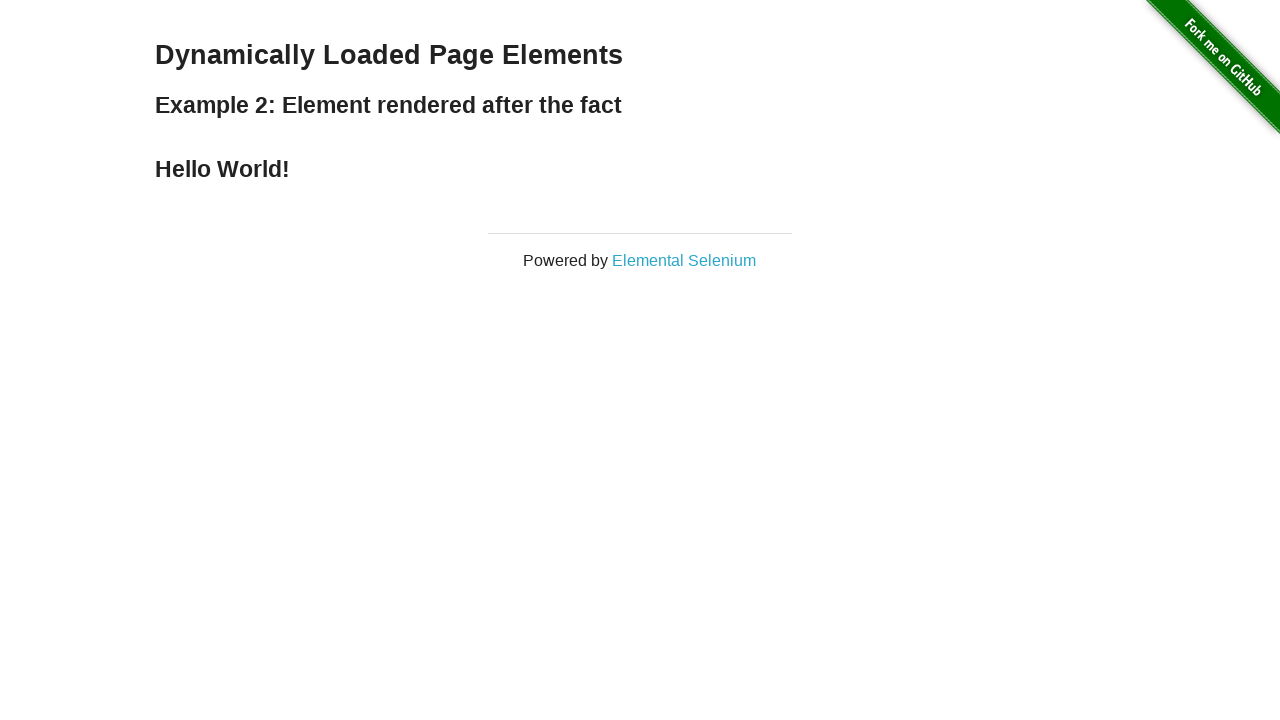